Tests toggling the checked checkbox by clicking it to uncheck

Starting URL: https://bonigarcia.dev/selenium-webdriver-java/web-form.html

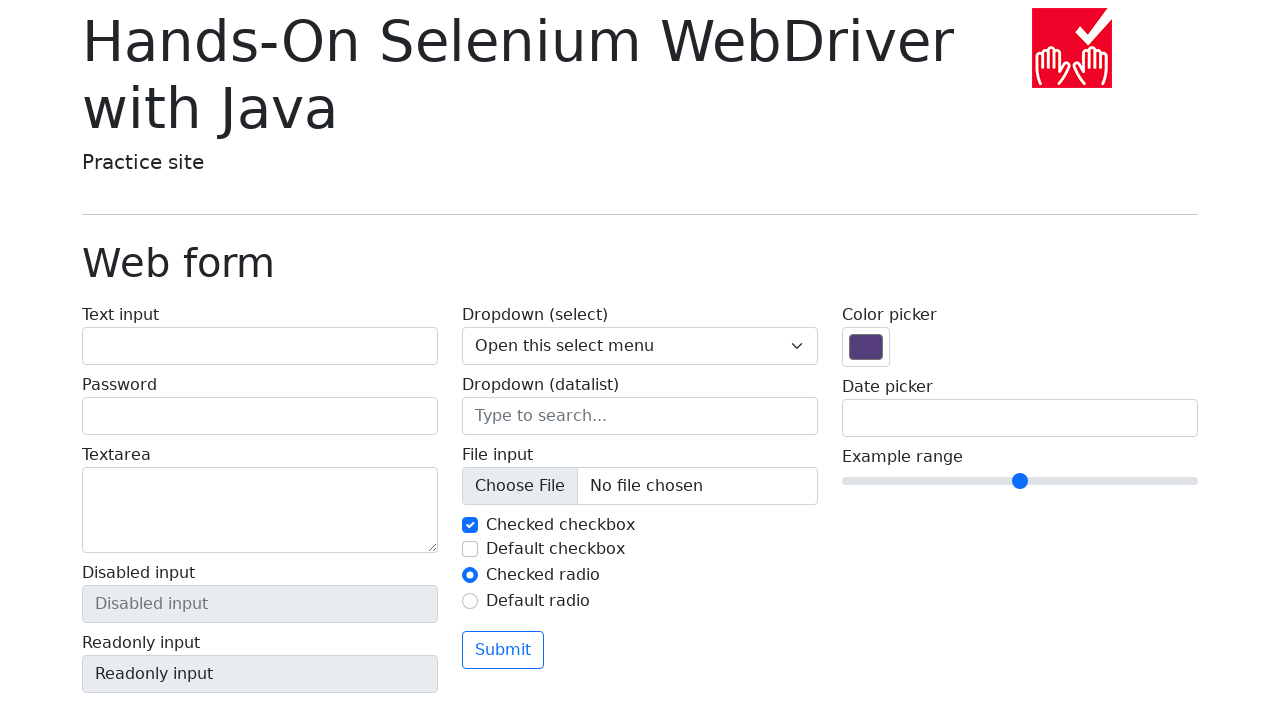

Located checkbox with id 'my-check-1'
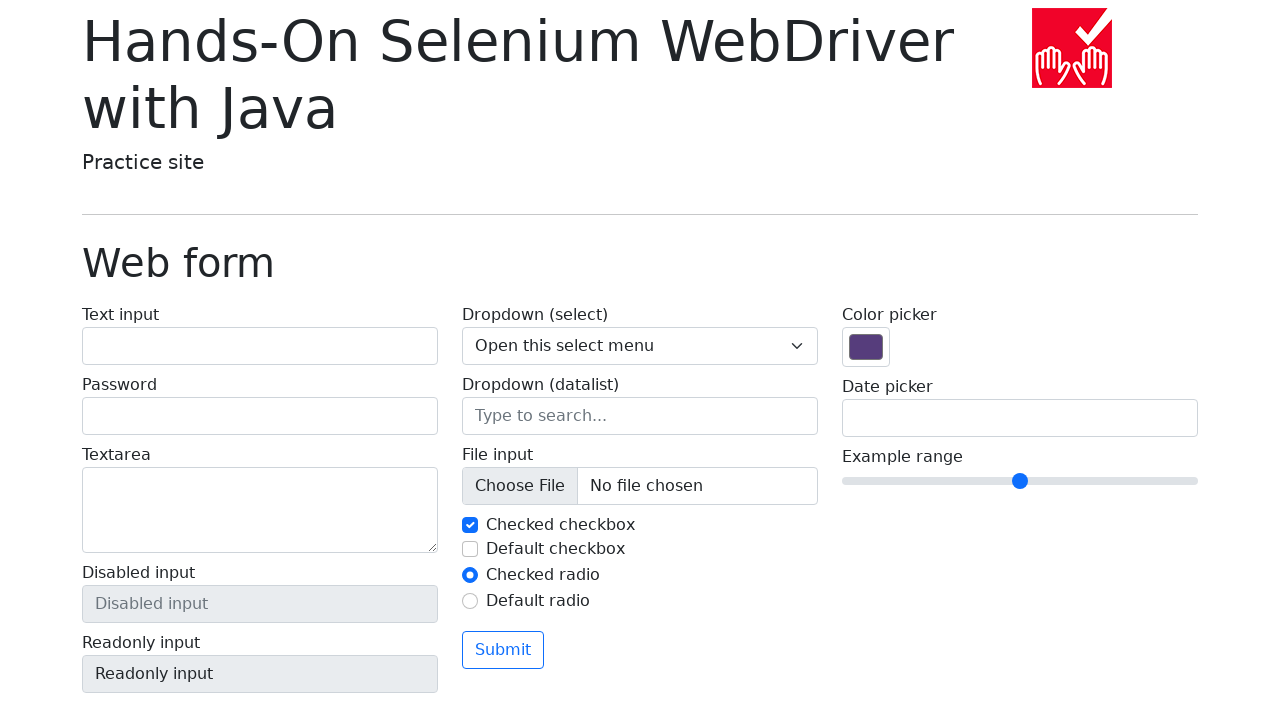

Verified checkbox is initially checked
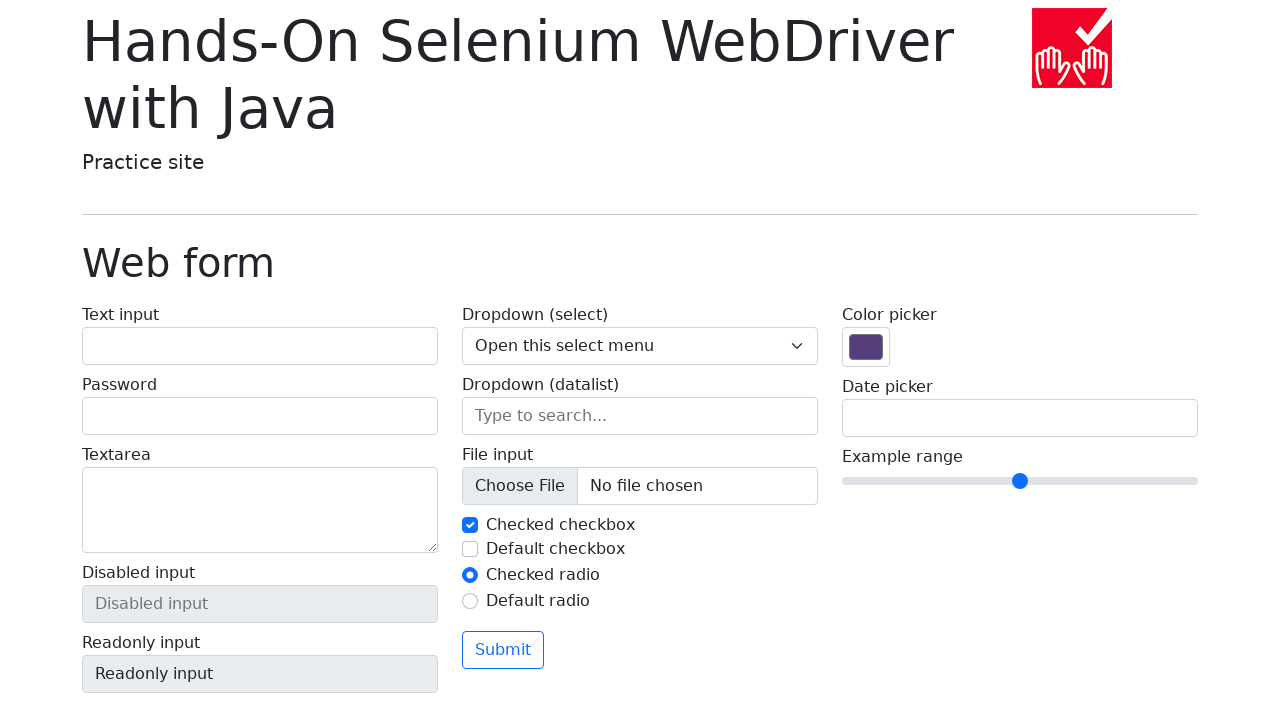

Clicked checkbox to uncheck it at (470, 525) on #my-check-1
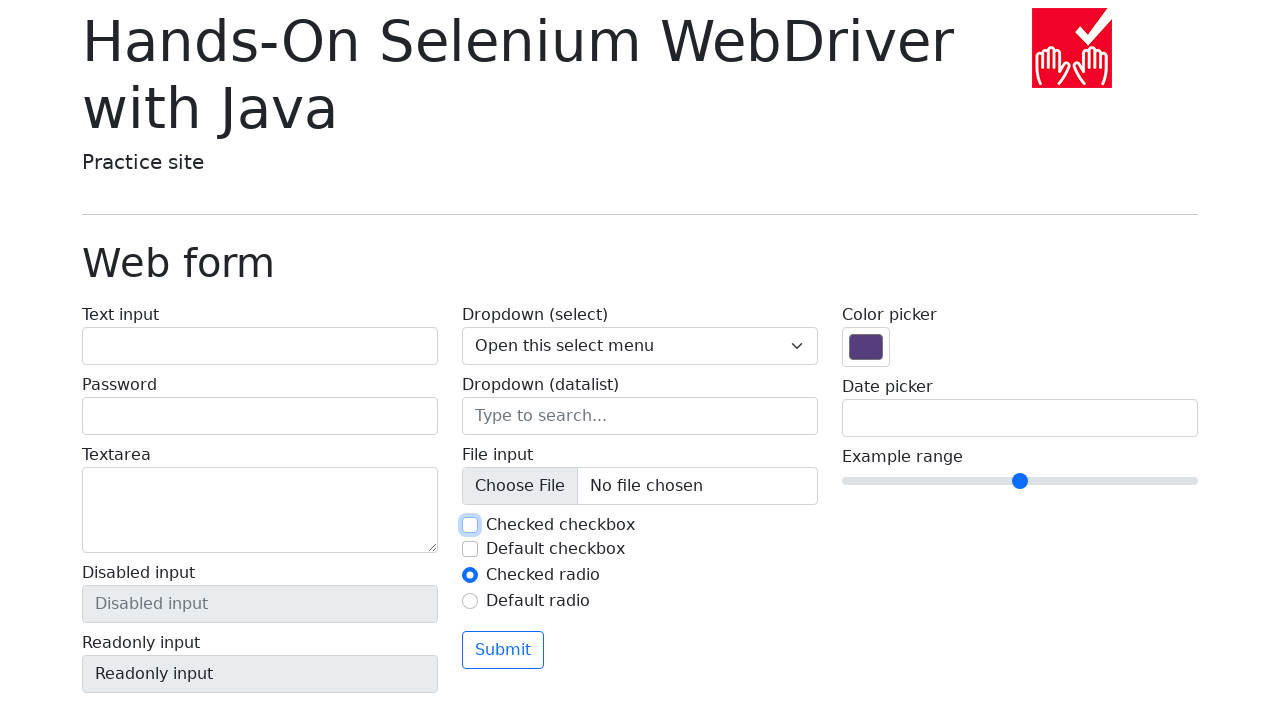

Verified checkbox is now unchecked
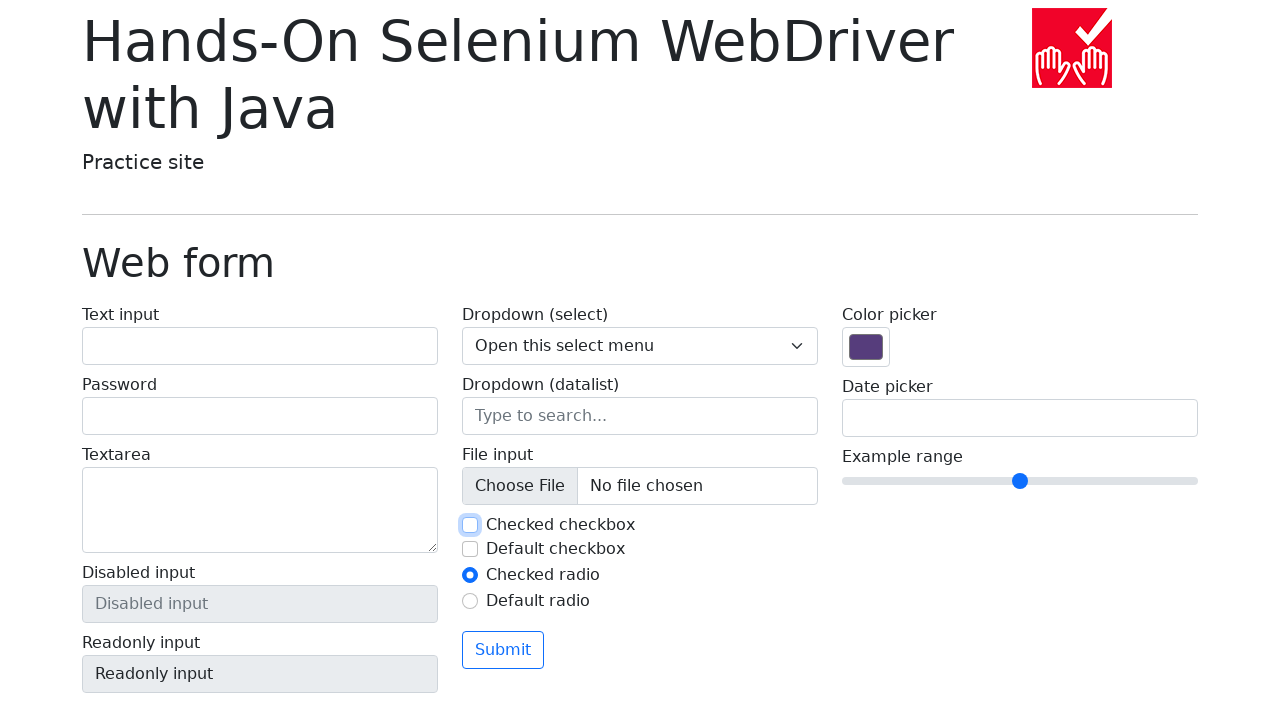

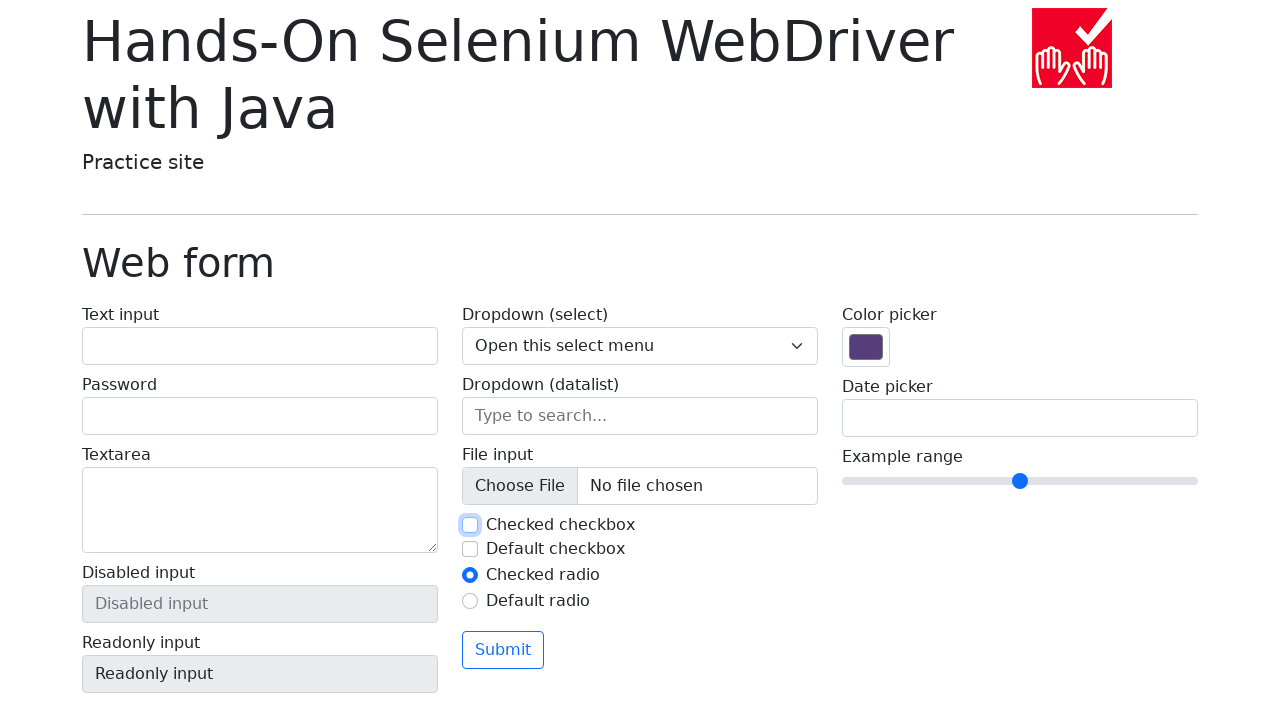